Tests interaction with iframes by filling first name and last name input fields within a frame using the frame() method, then verifies the confirmation text appears.

Starting URL: https://letcode.in/frame

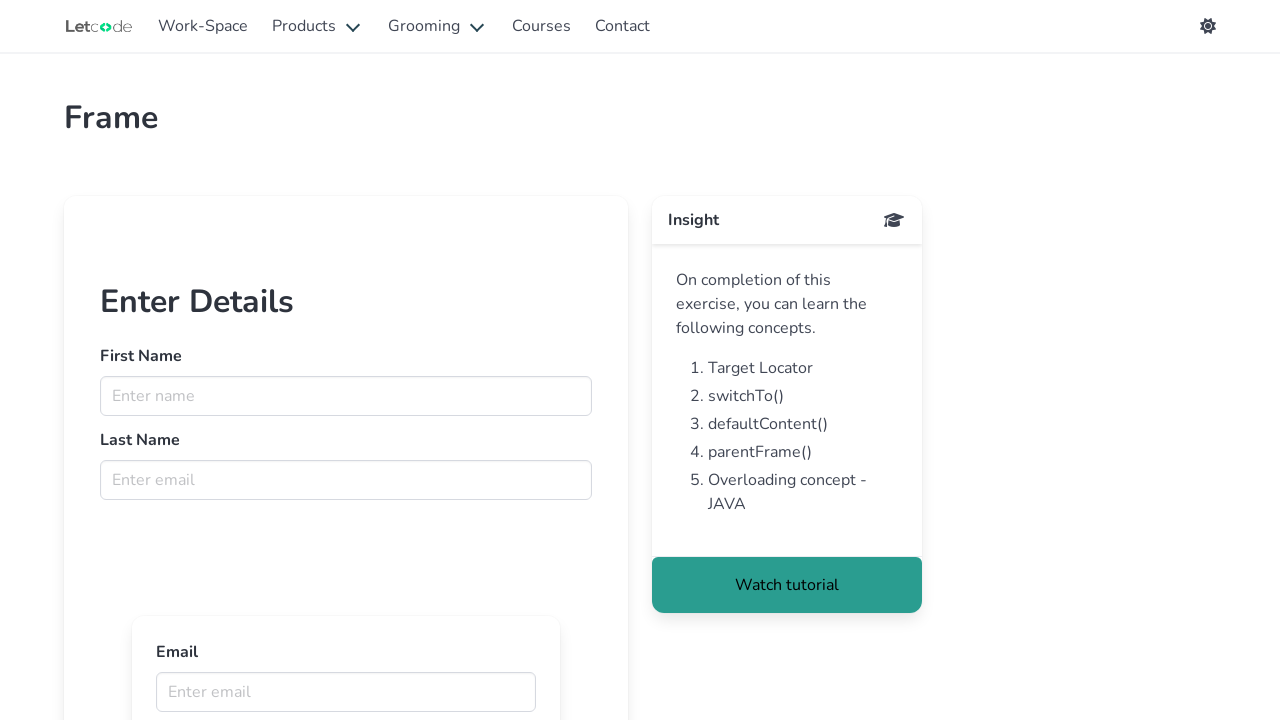

Located iframe with name 'firstFr'
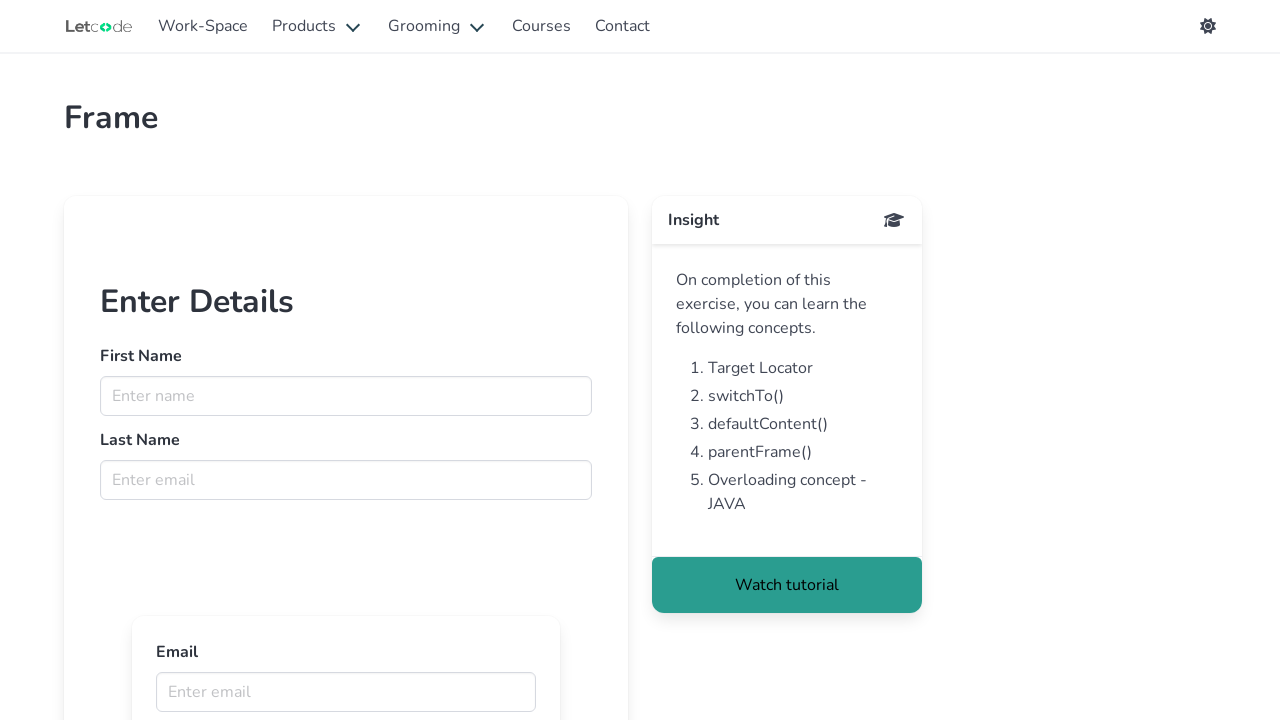

Filled first name field with 'Junie' in iframe on input[name='fname']
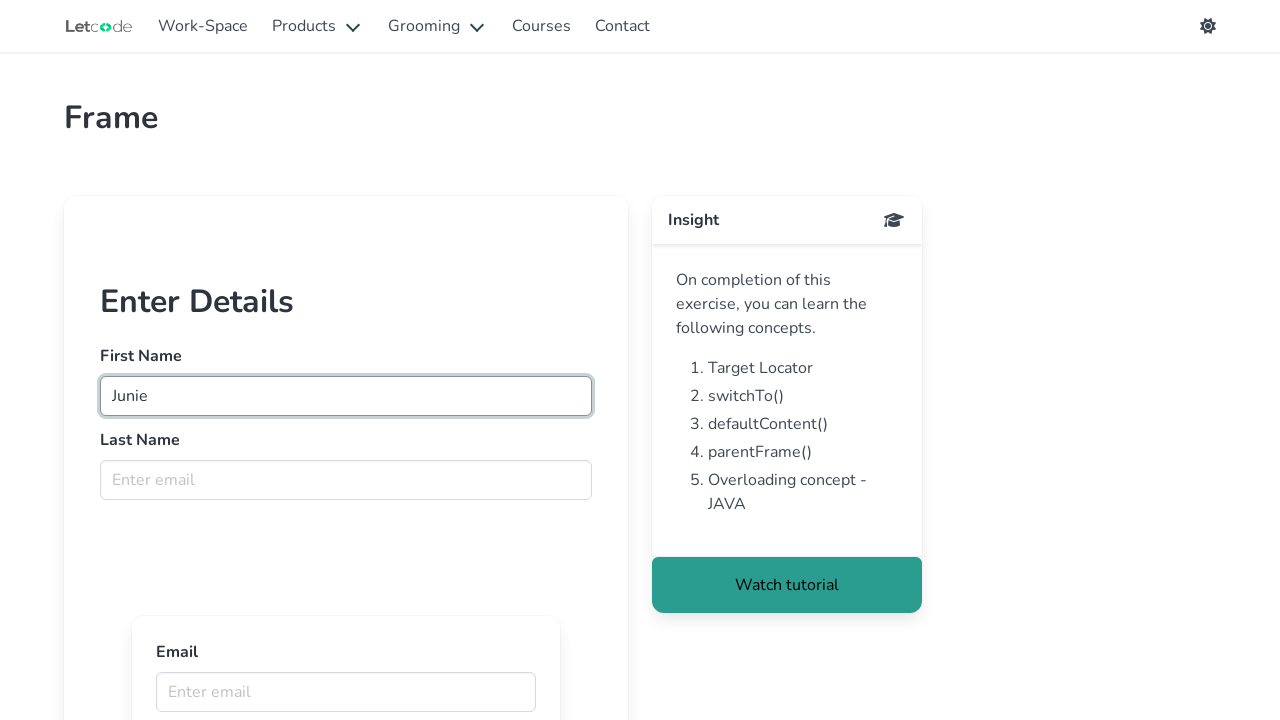

Filled last name field with 'Perez' in iframe on input[name='lname']
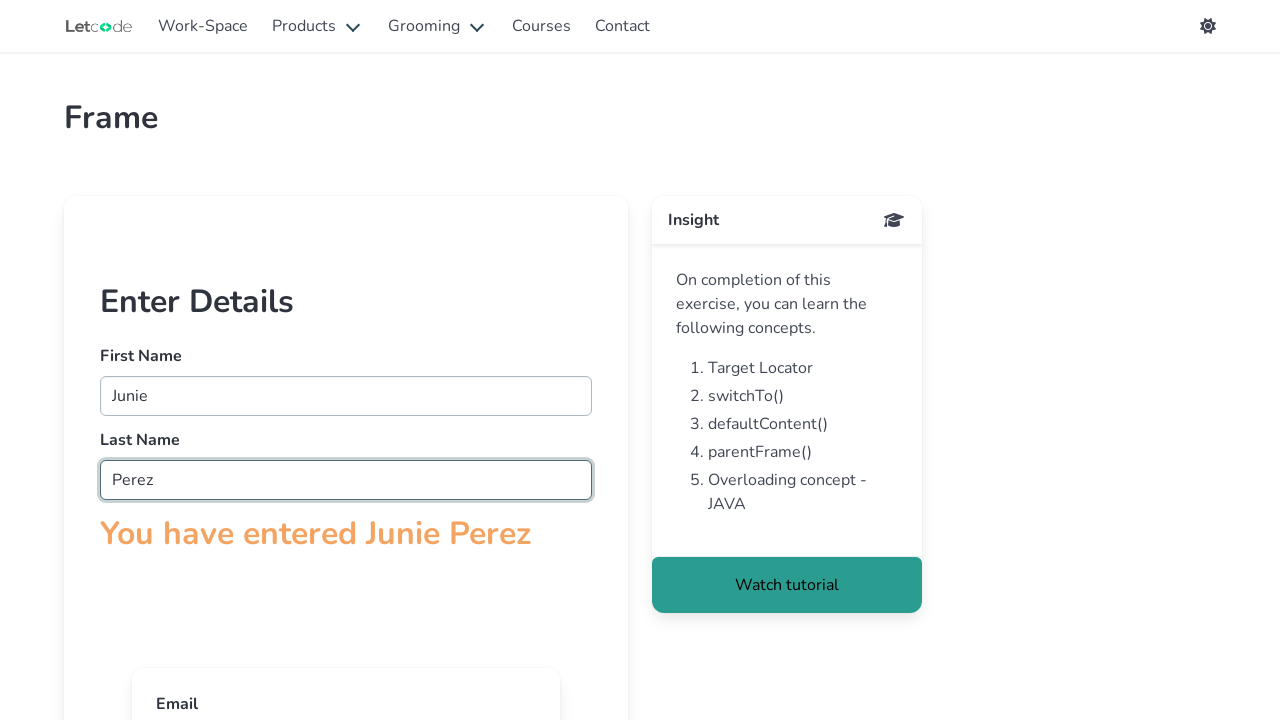

Retrieved confirmation text from iframe
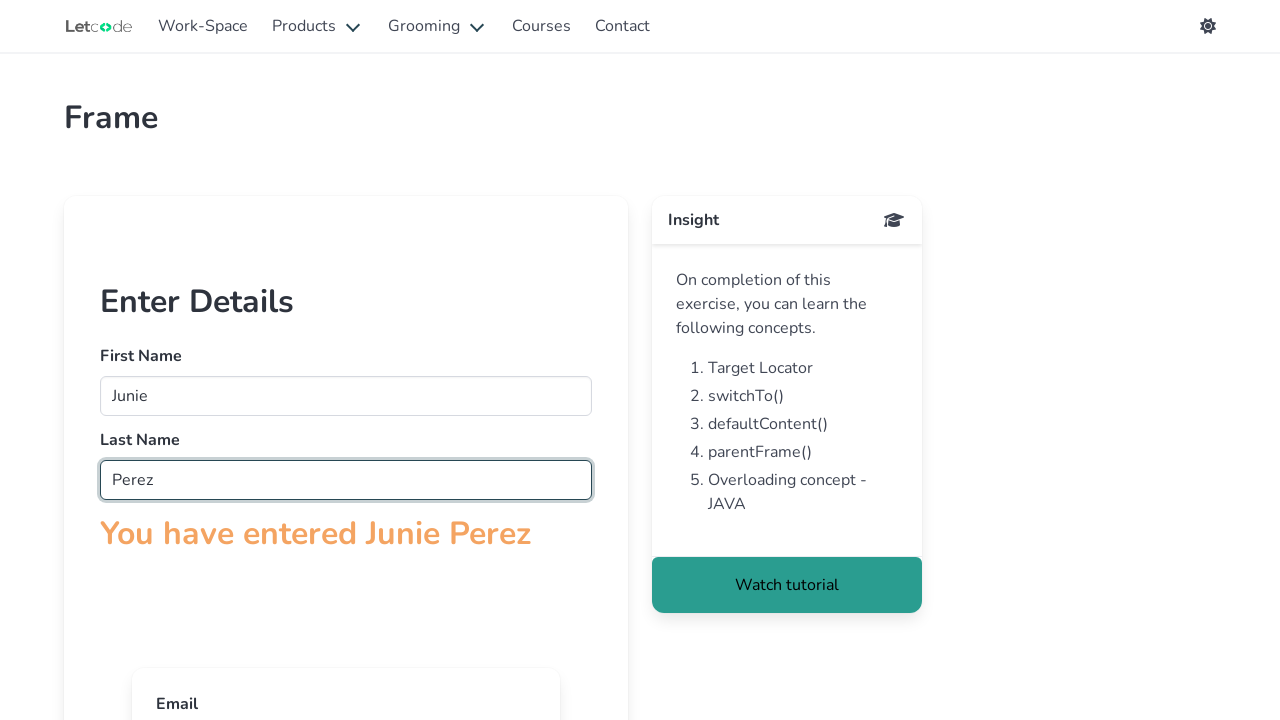

Verified confirmation text contains 'You have entered'
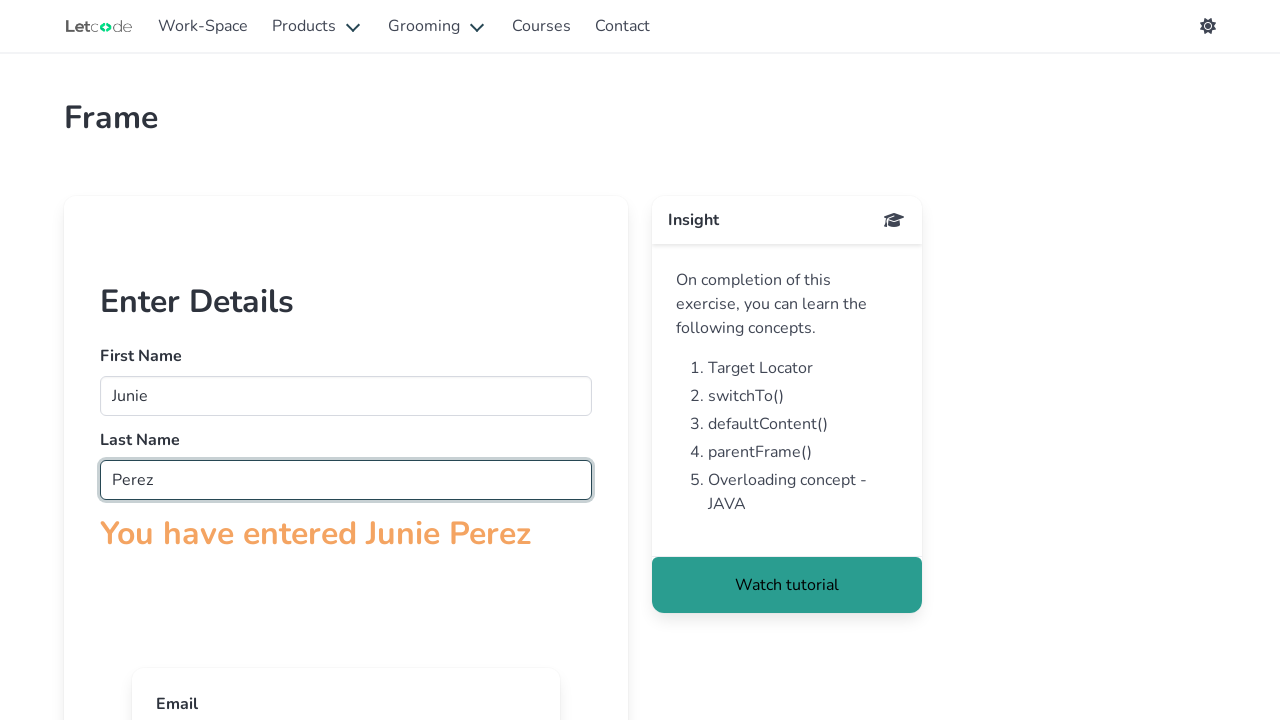

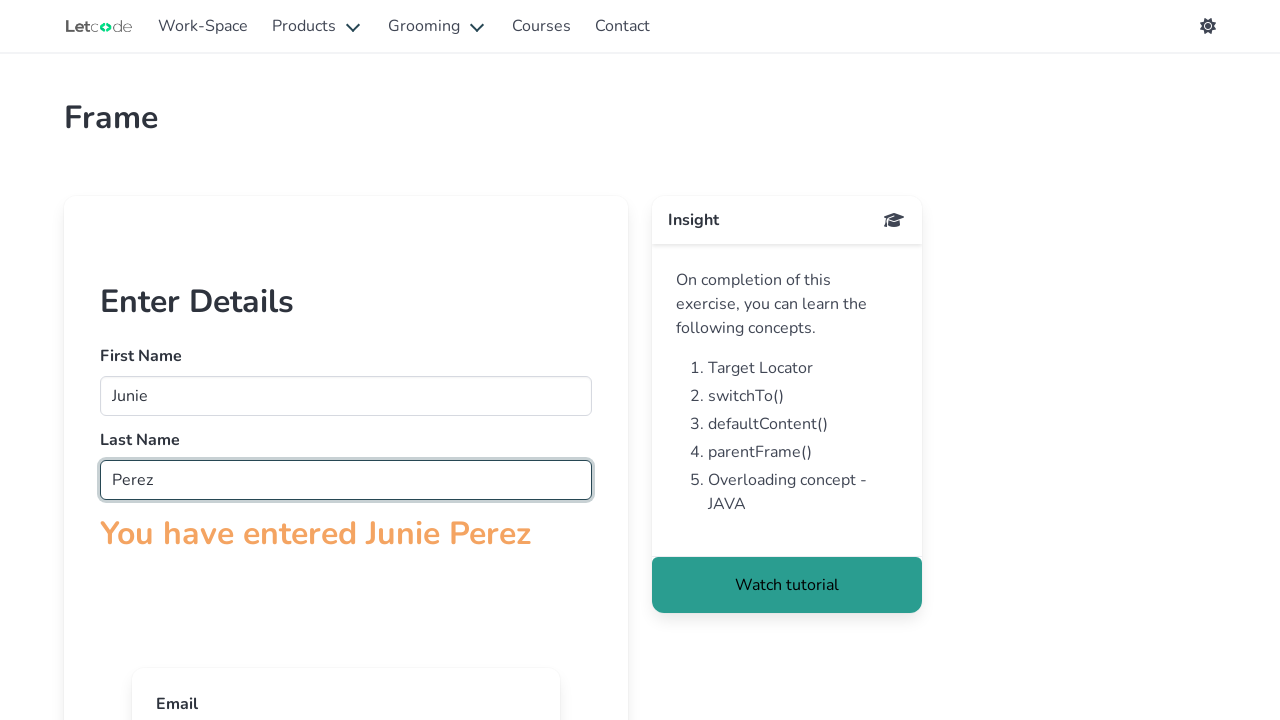